Tests jQuery UI accordion widget by clicking through various accordion sections and panels to verify interaction

Starting URL: https://jqueryui.com/resources/demos/accordion/default.html

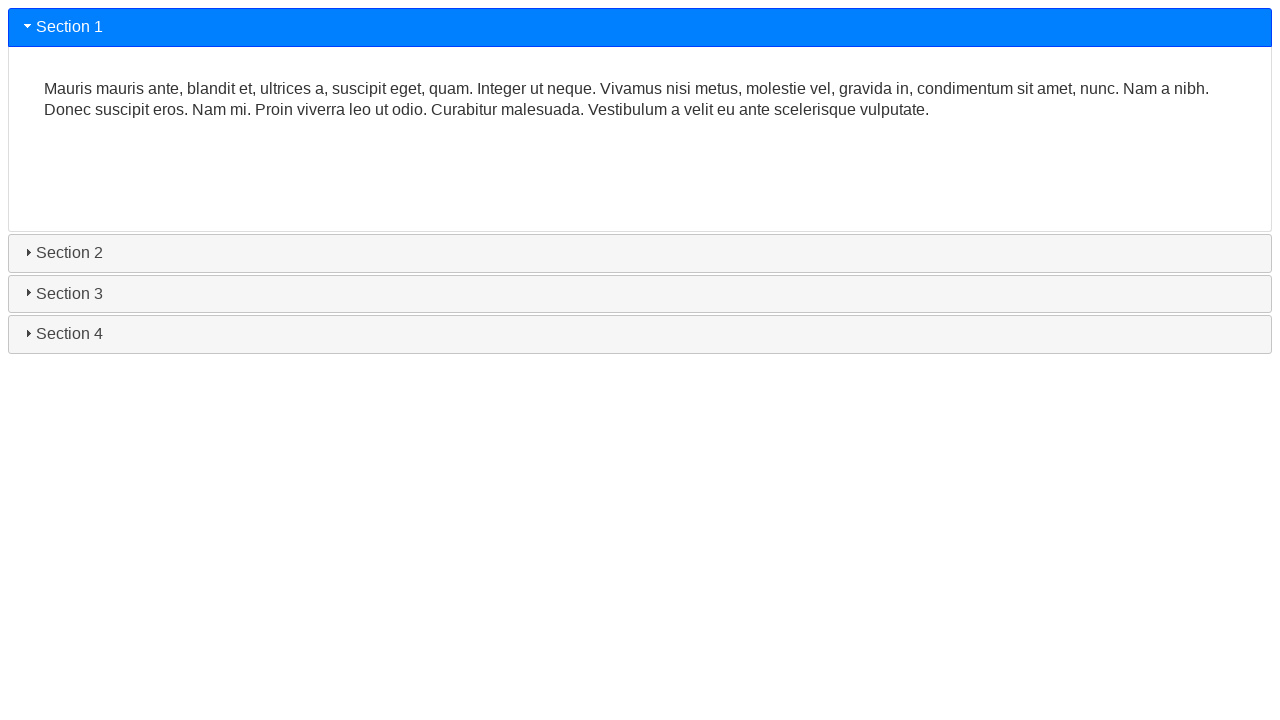

Clicked on first accordion content panel at (640, 100) on xpath=//div[@id='ui-id-2']/p
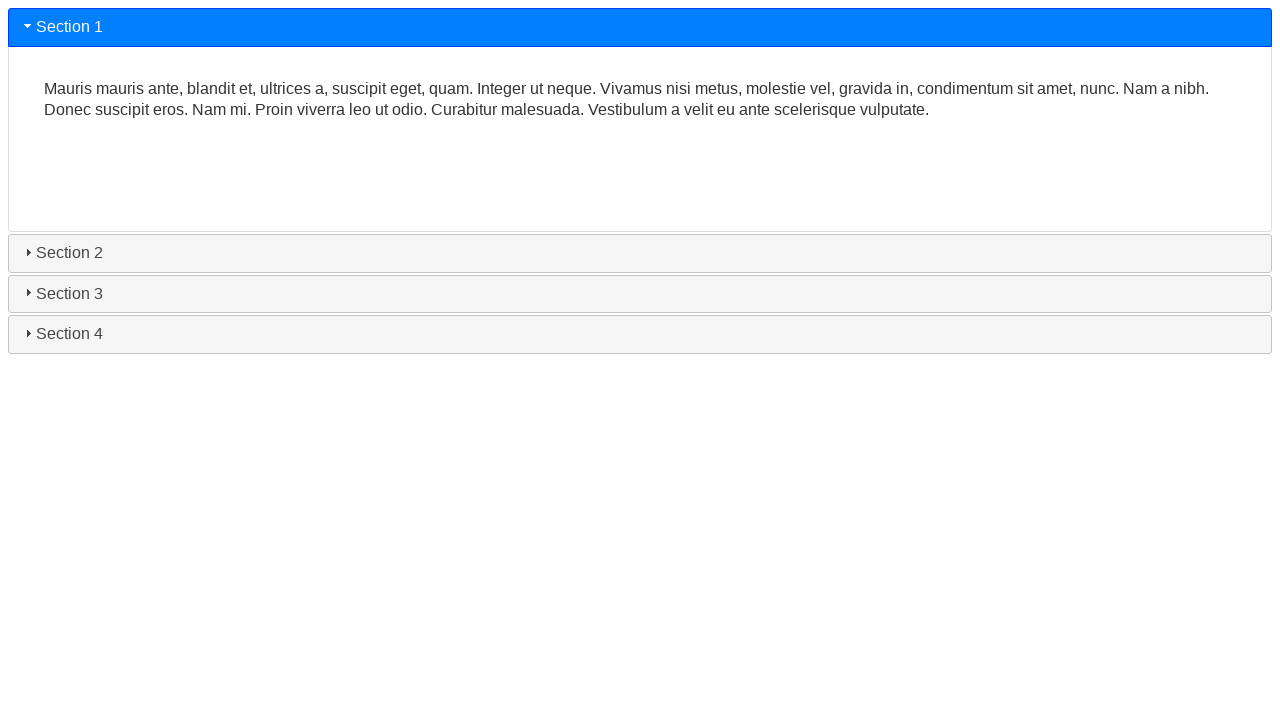

Clicked again on first accordion content panel at (640, 100) on xpath=//div[@id='ui-id-2']/p
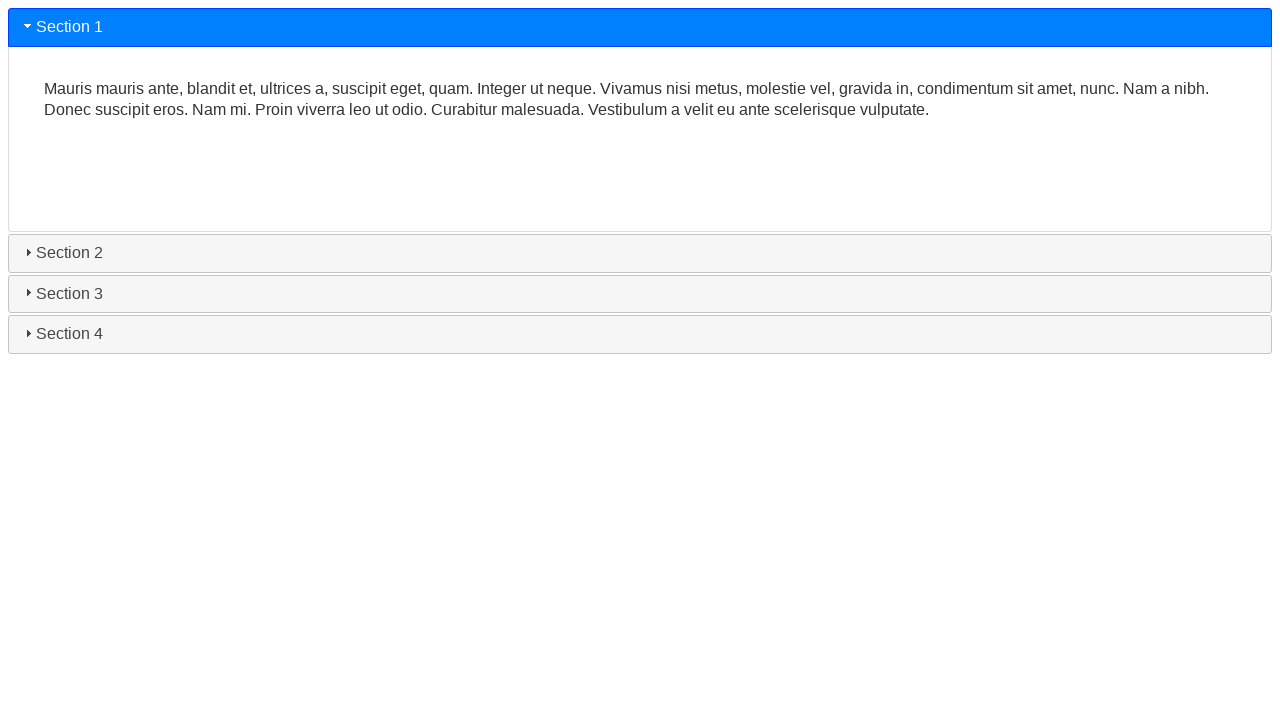

Double-clicked on first accordion content panel at (640, 100) on xpath=//div[@id='ui-id-2']/p
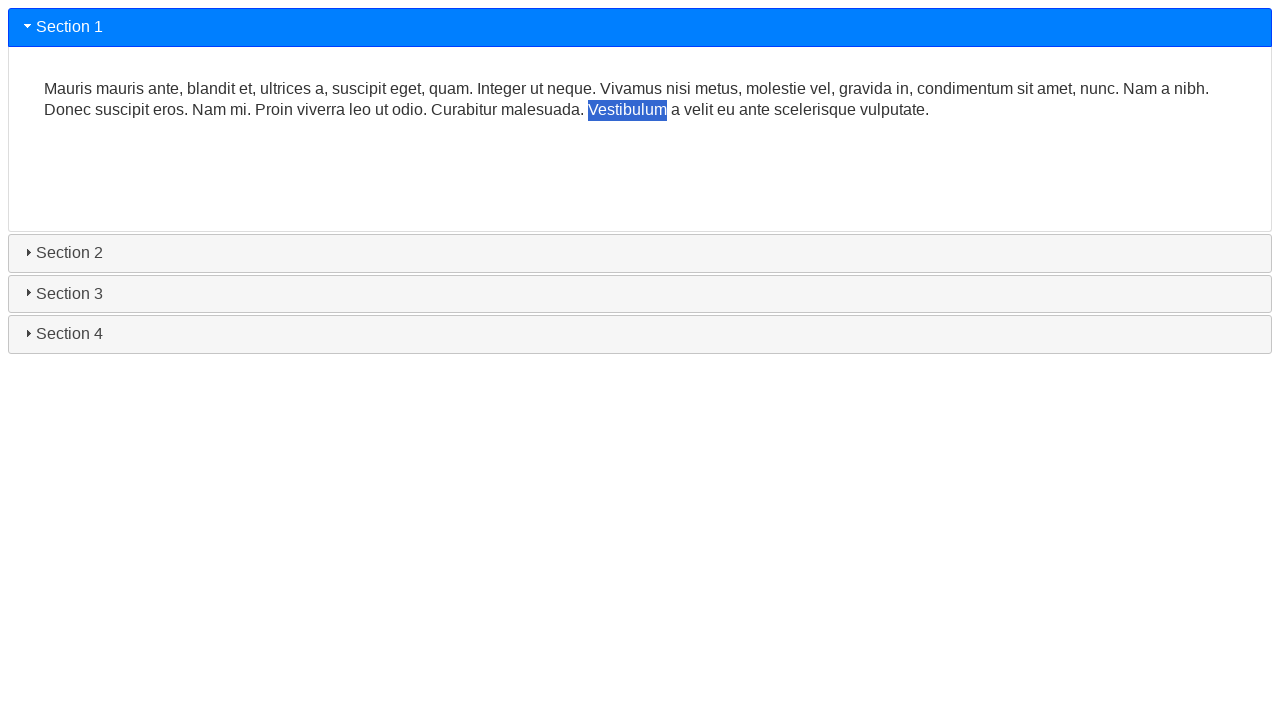

Clicked on second accordion header to expand it at (640, 253) on #ui-id-3
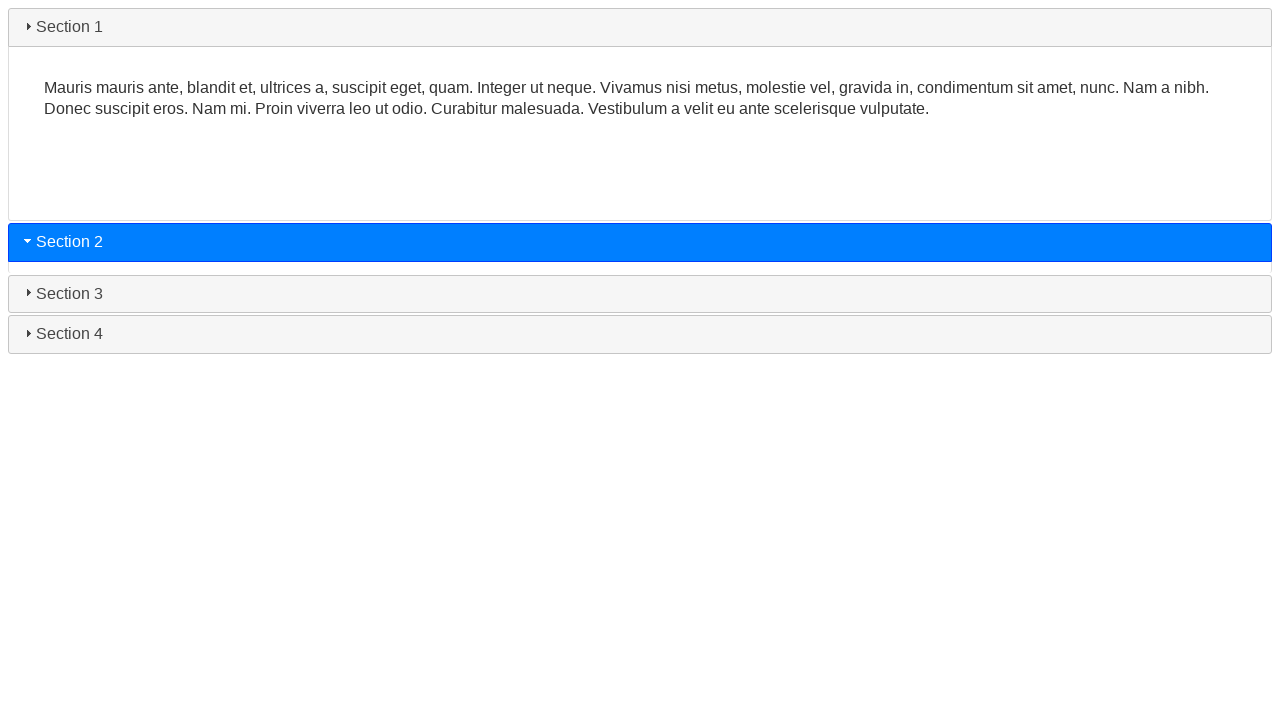

Clicked on second accordion content panel at (640, 140) on xpath=//div[@id='ui-id-4']/p
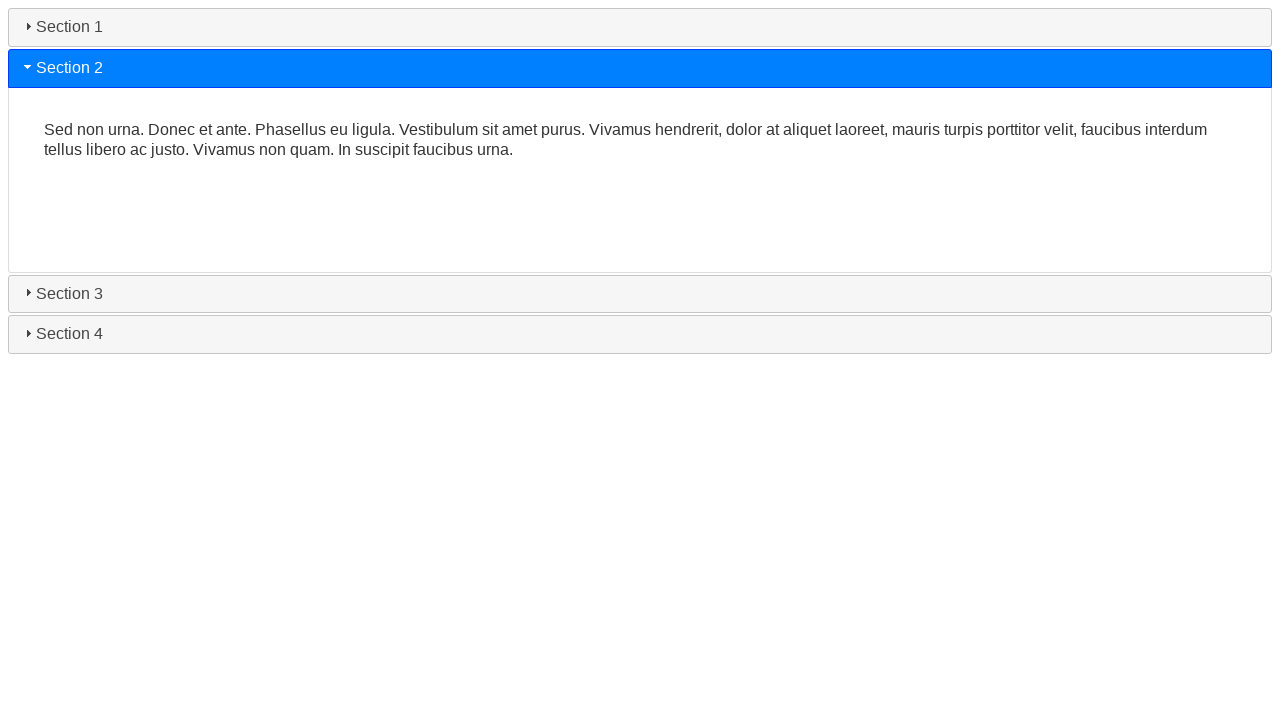

Clicked on third accordion header to expand it at (640, 294) on #ui-id-5
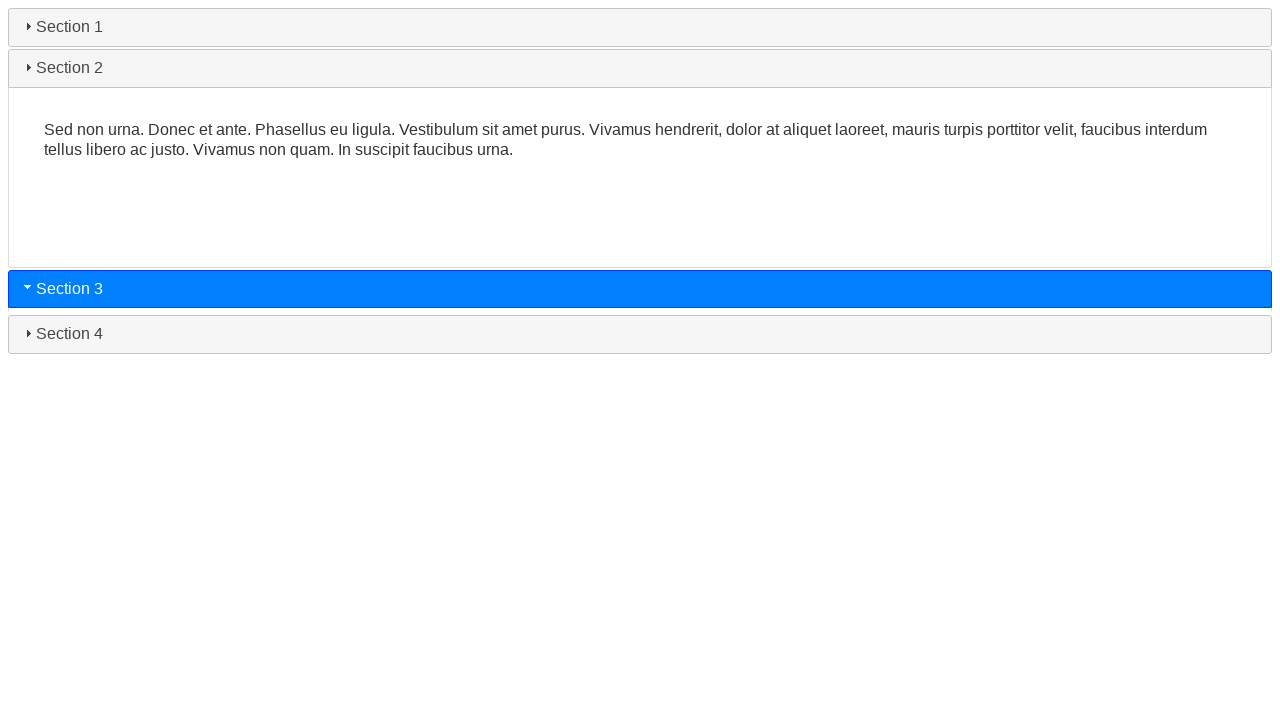

Clicked on third accordion content panel at (640, 181) on xpath=//div[@id='ui-id-6']/p
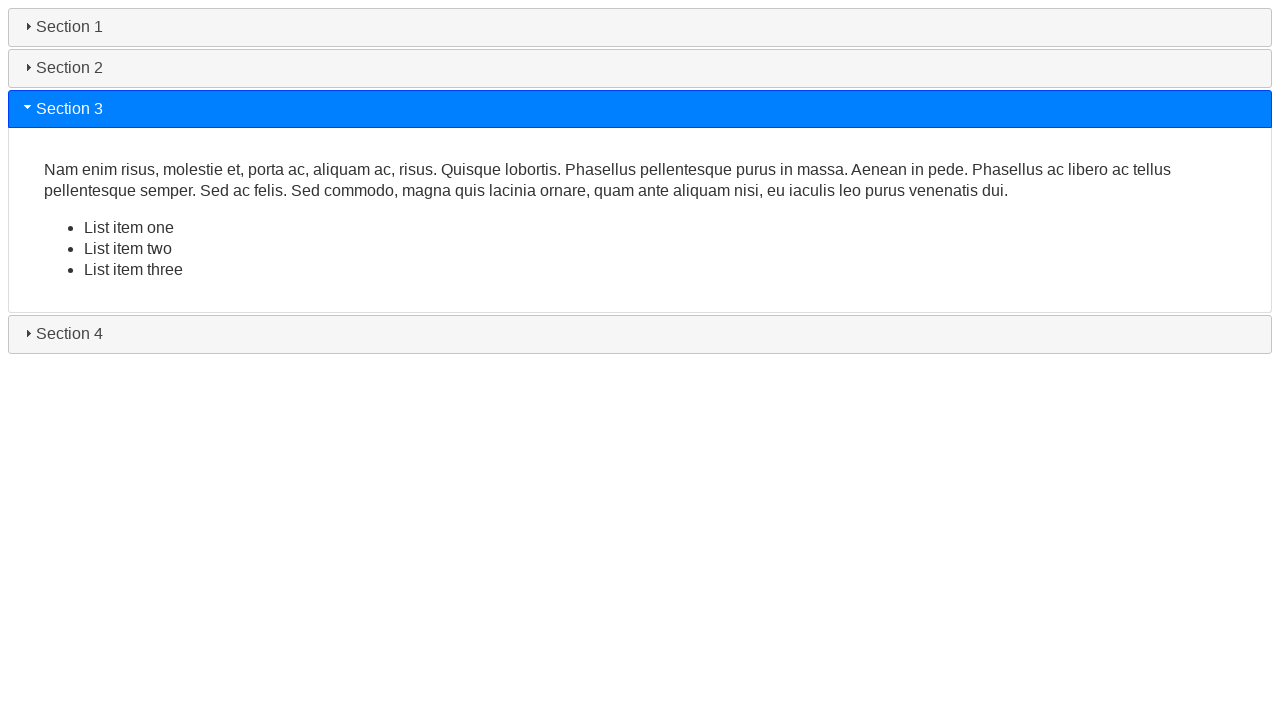

Clicked on fourth accordion header to expand it at (640, 335) on #ui-id-7
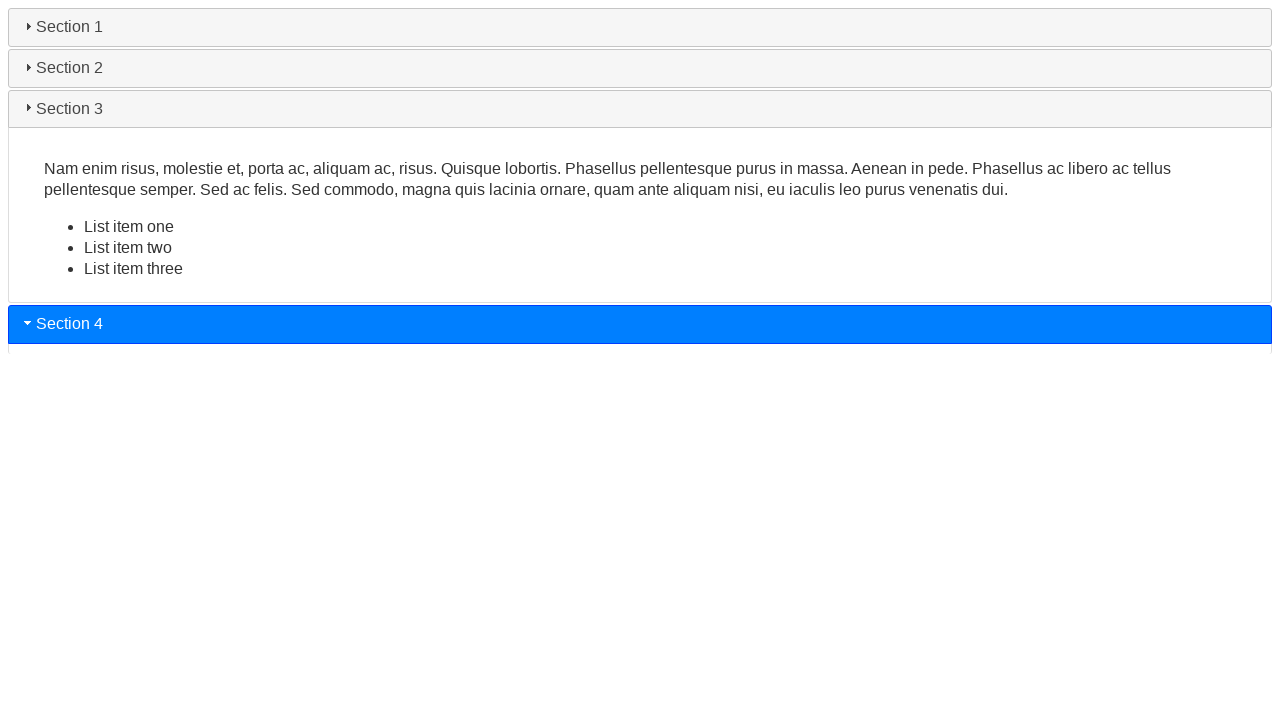

Clicked on fourth accordion panel at (640, 262) on #ui-id-8
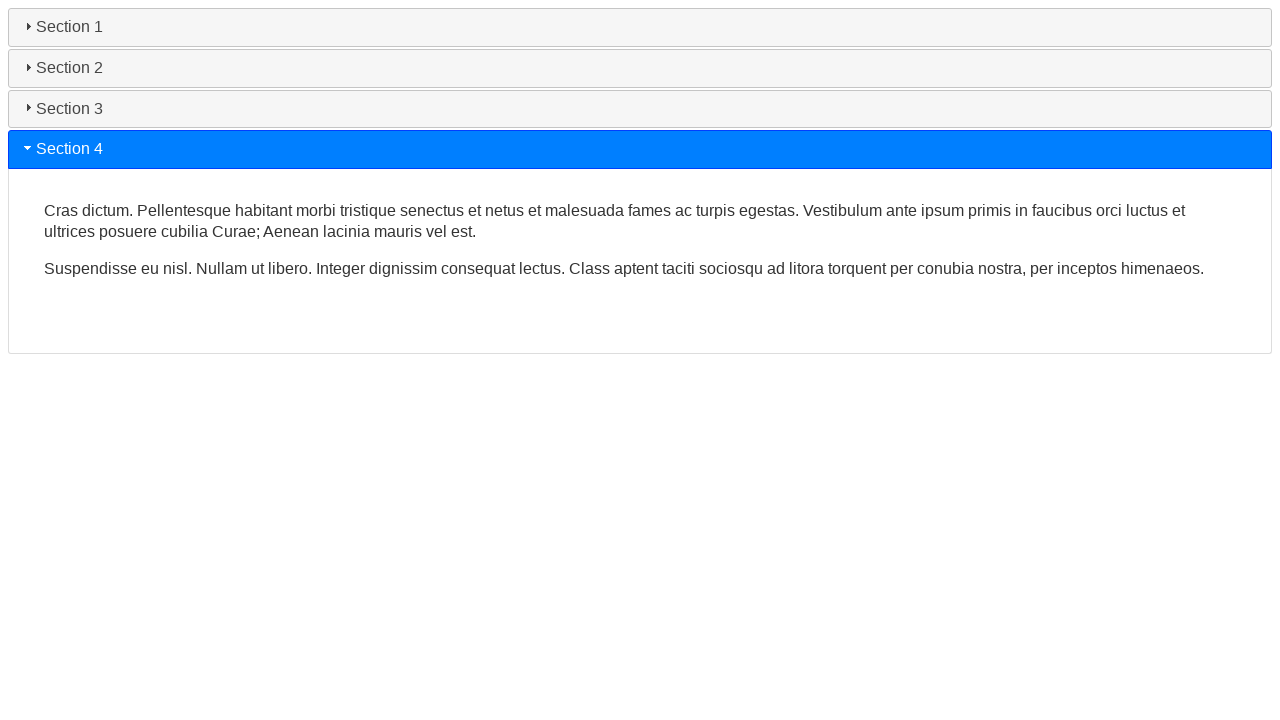

Clicked again on fourth accordion panel at (640, 262) on #ui-id-8
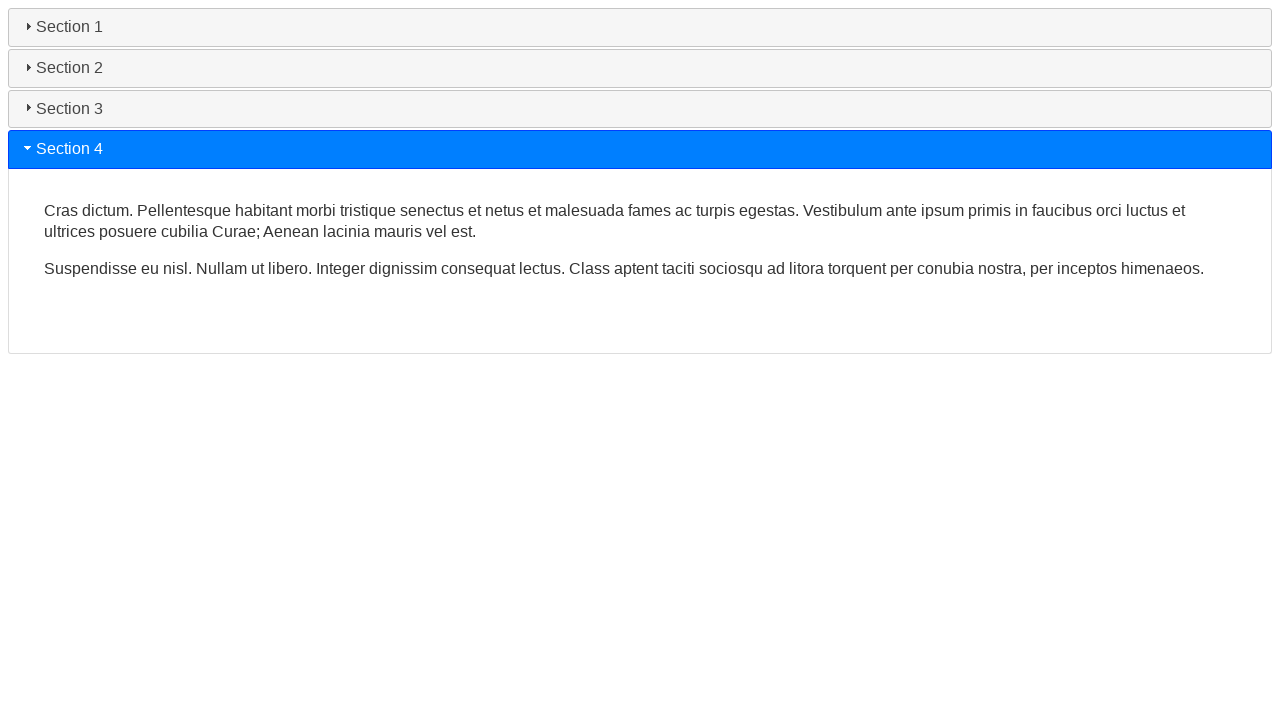

Clicked on fourth accordion content paragraph at (640, 222) on xpath=//div[@id='ui-id-8']/p
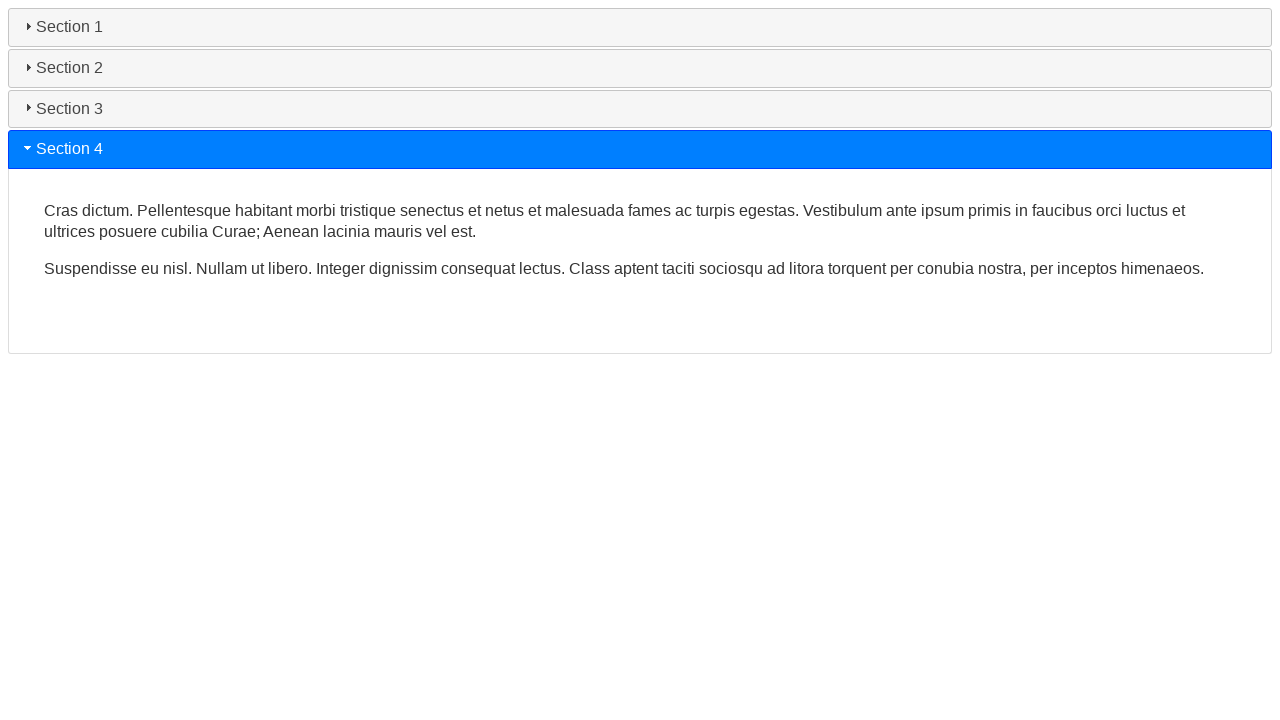

Verified fourth accordion content is visible and loaded
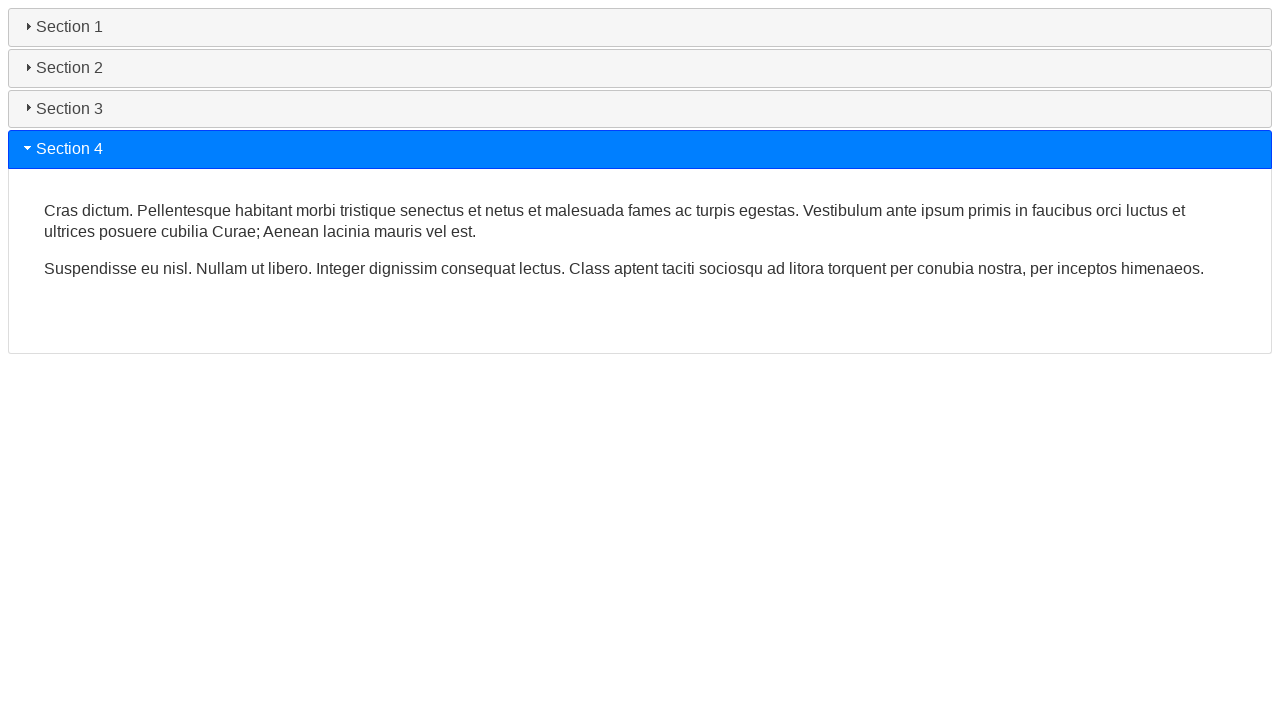

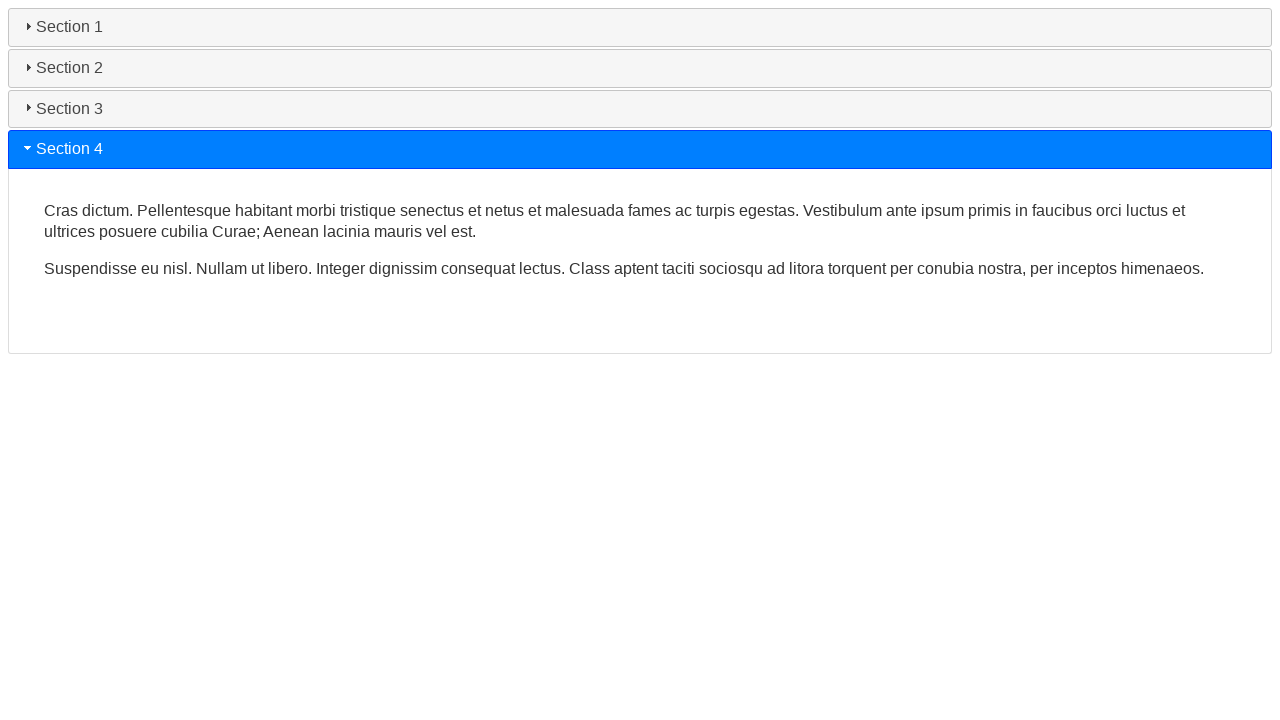